Tests keyboard events functionality by sending text and pressing the Enter key on a keyboard events demo page

Starting URL: https://training-support.net/webelements/keyboard-events

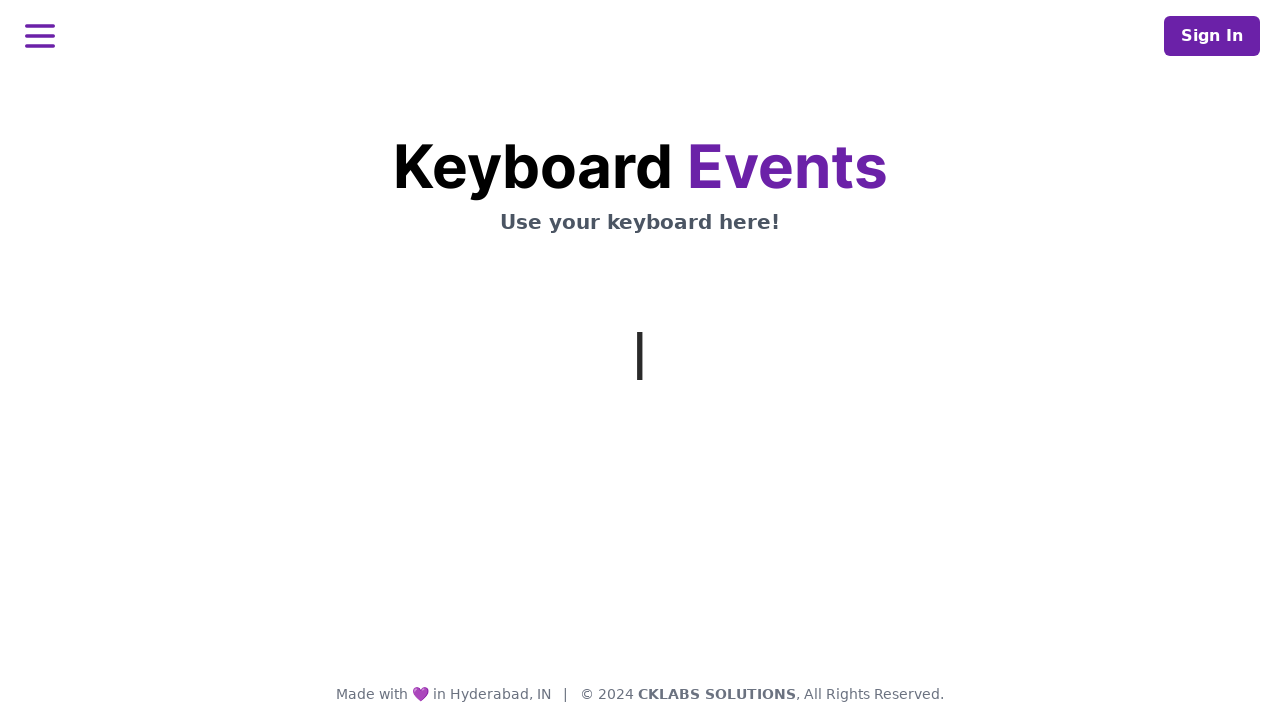

Typed text 'This is coming from Selenium' using keyboard
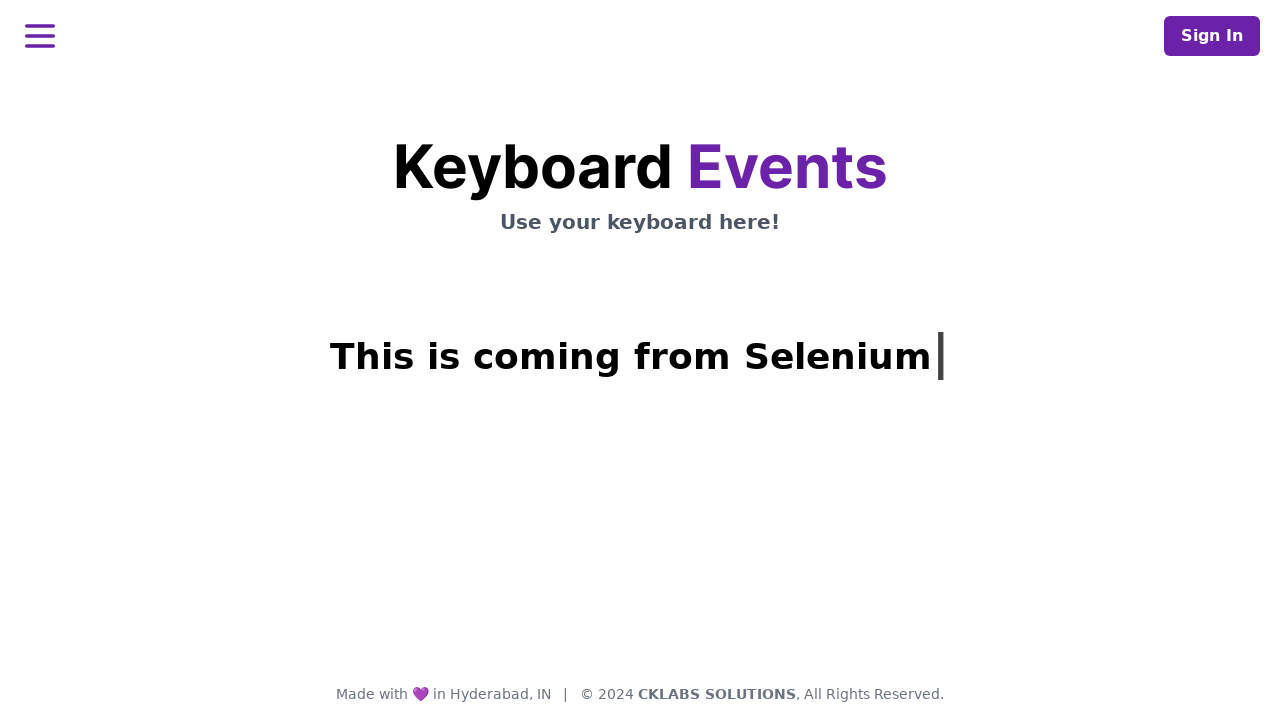

Pressed Enter key
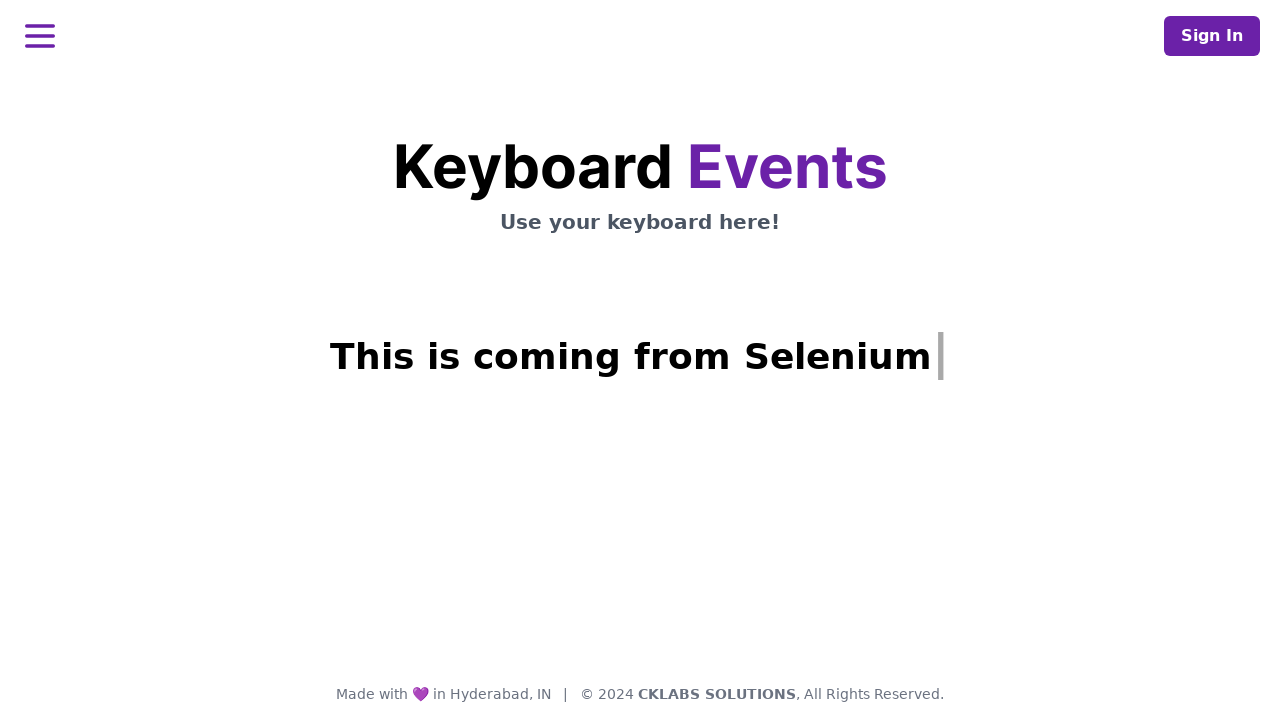

Response message appeared on the page
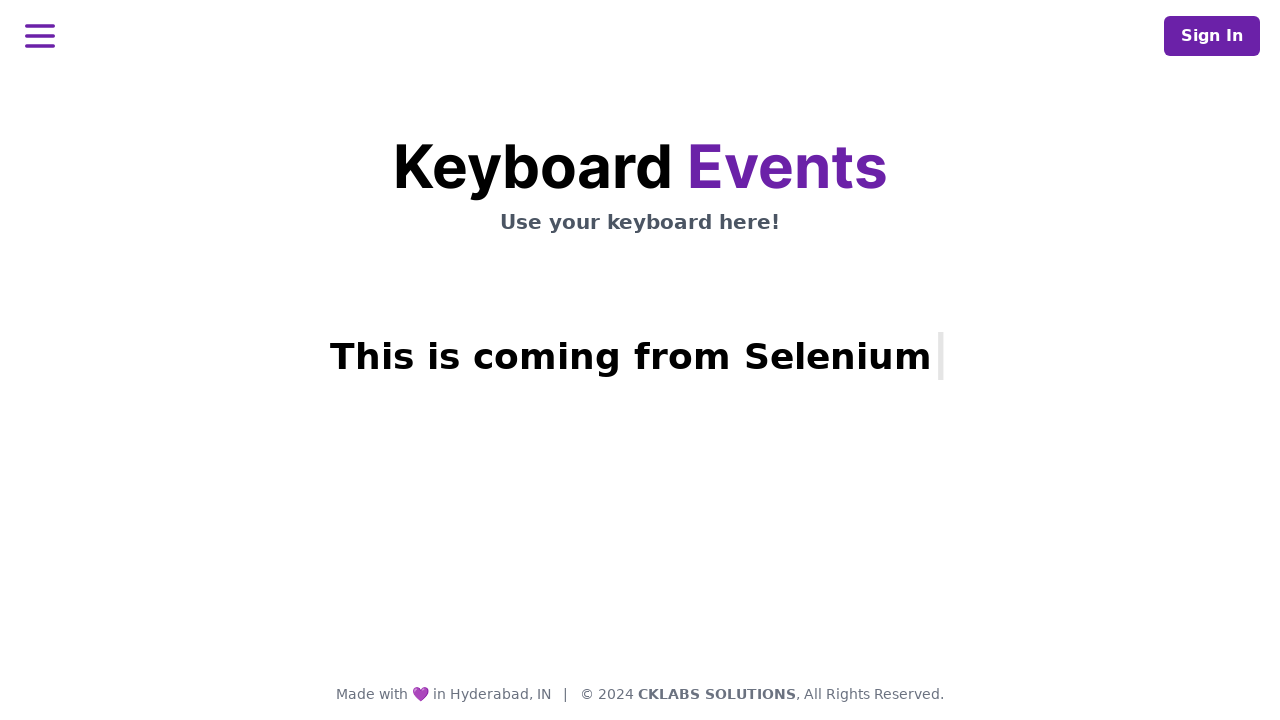

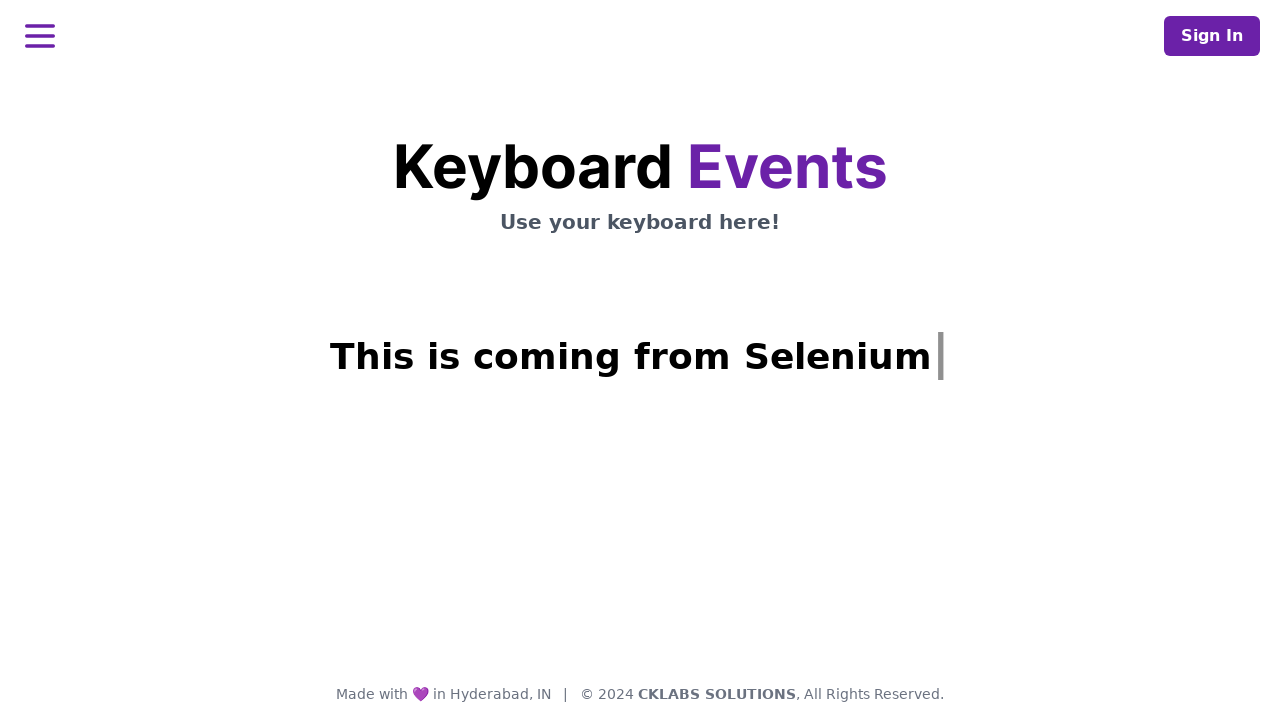